Tests a registration form by filling in first name, last name, and email fields, then submitting the form and verifying the success message appears.

Starting URL: http://suninjuly.github.io/registration1.html

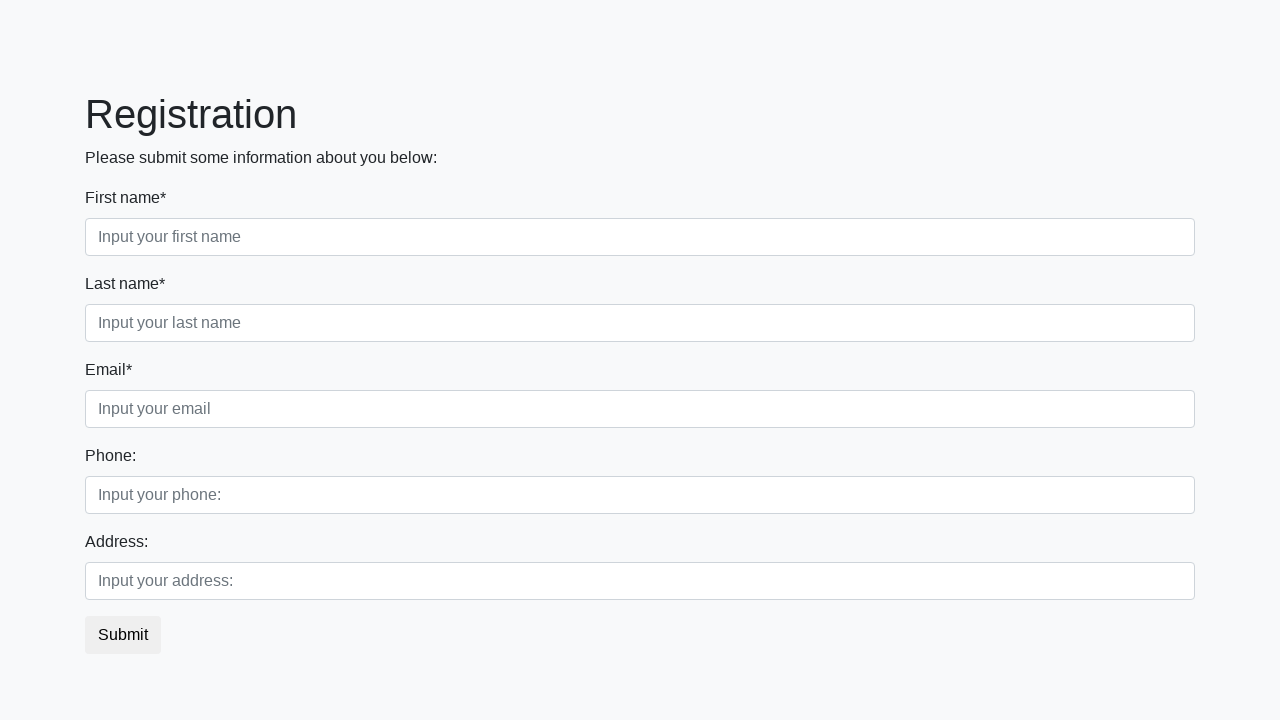

Filled first name field with 'ivan' on input[placeholder='Input your first name']
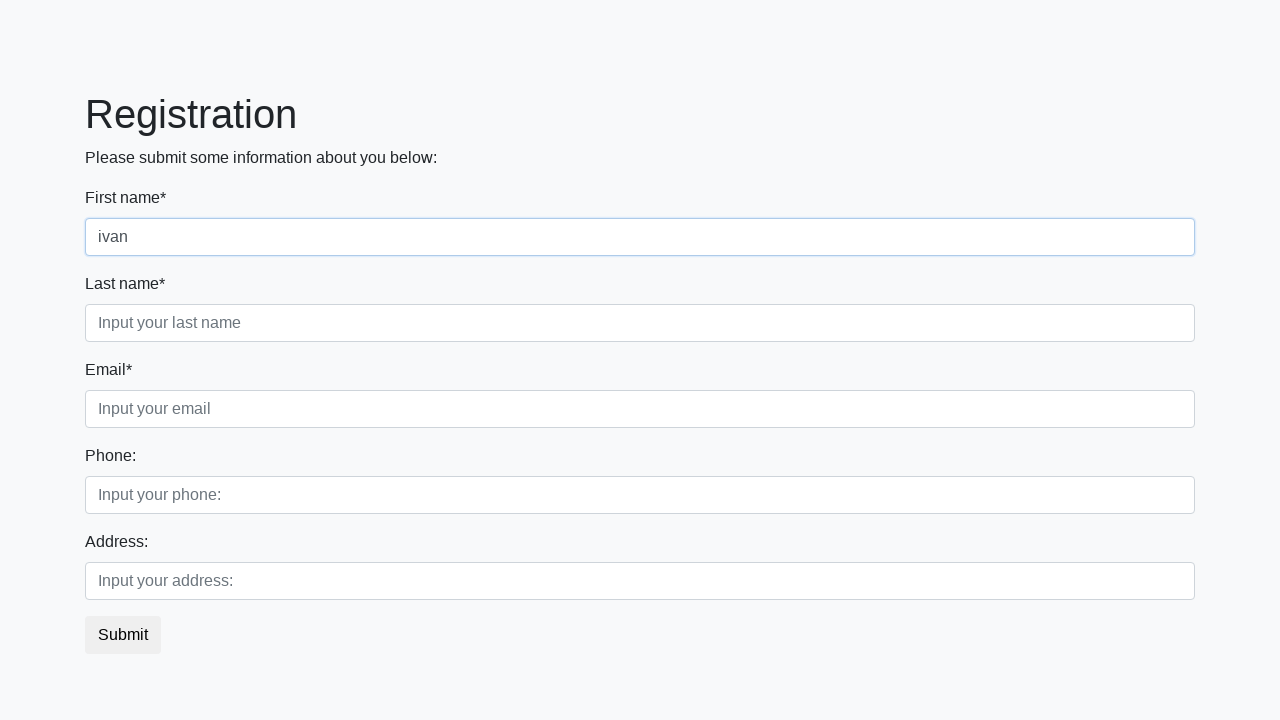

Filled last name field with 'Ivanov' on input[placeholder='Input your last name']
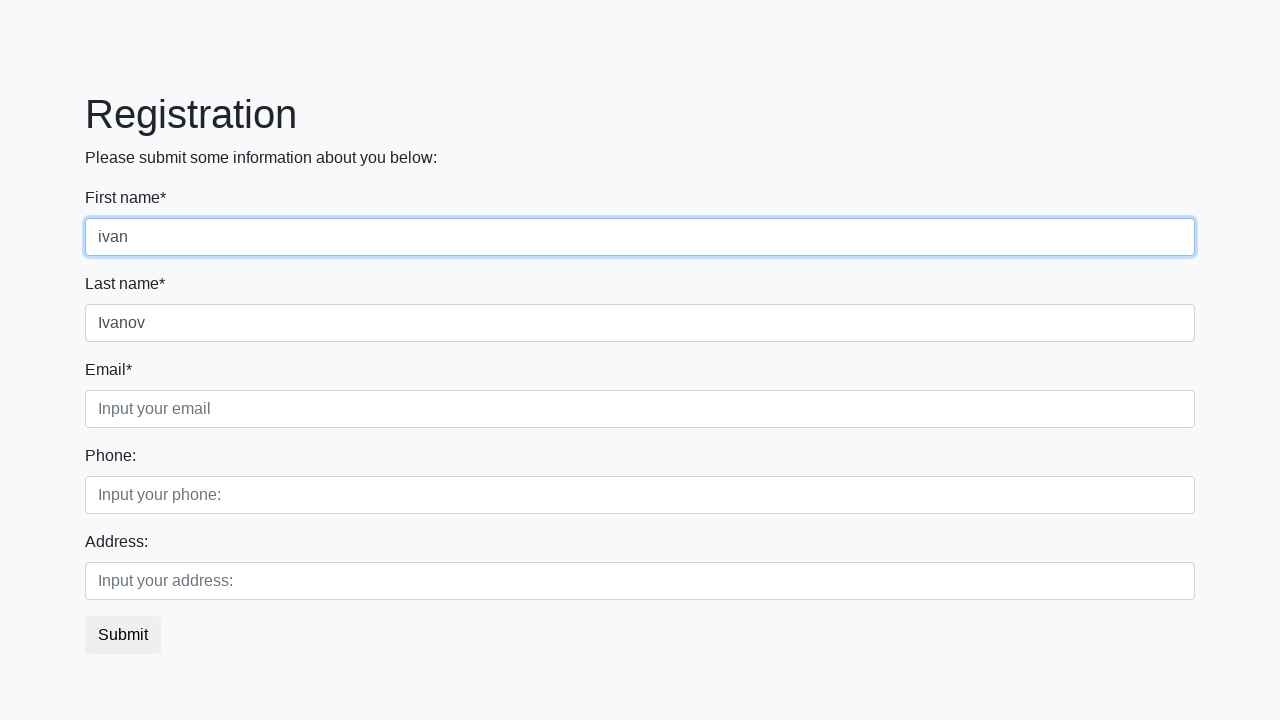

Filled email field with 'vano@bk.ru' on input[placeholder='Input your email']
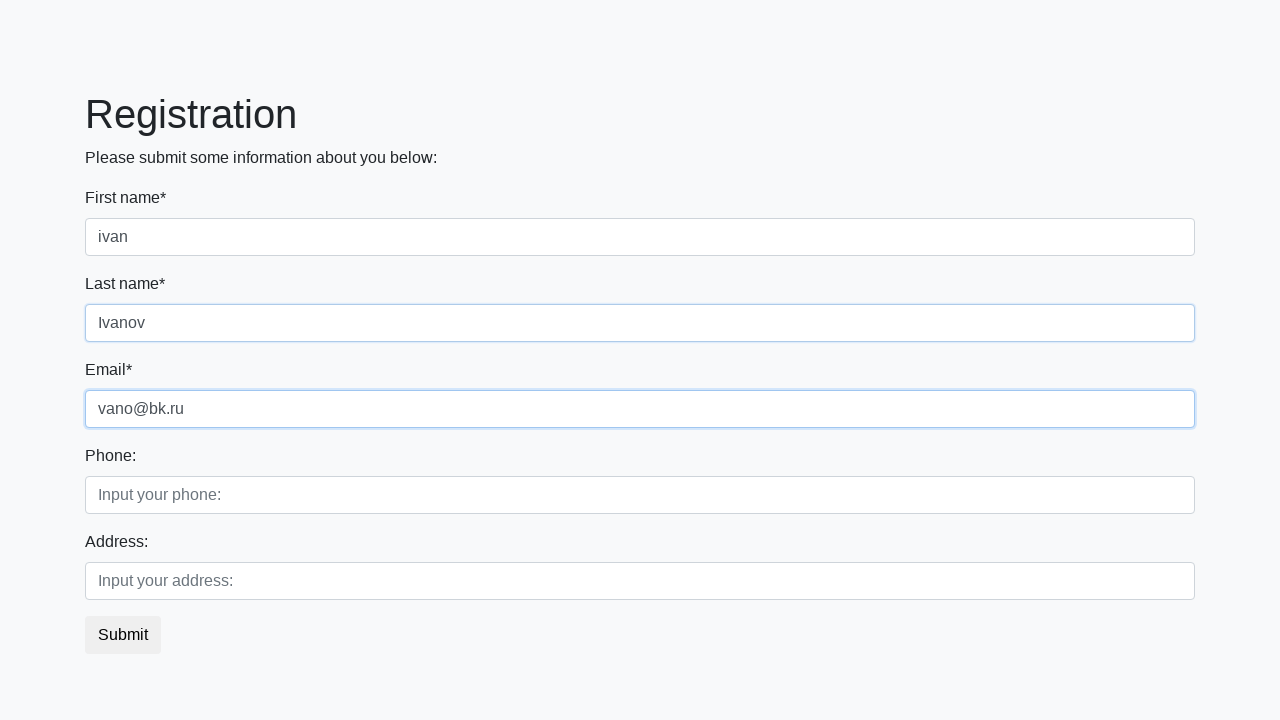

Clicked submit button to register at (123, 635) on button.btn
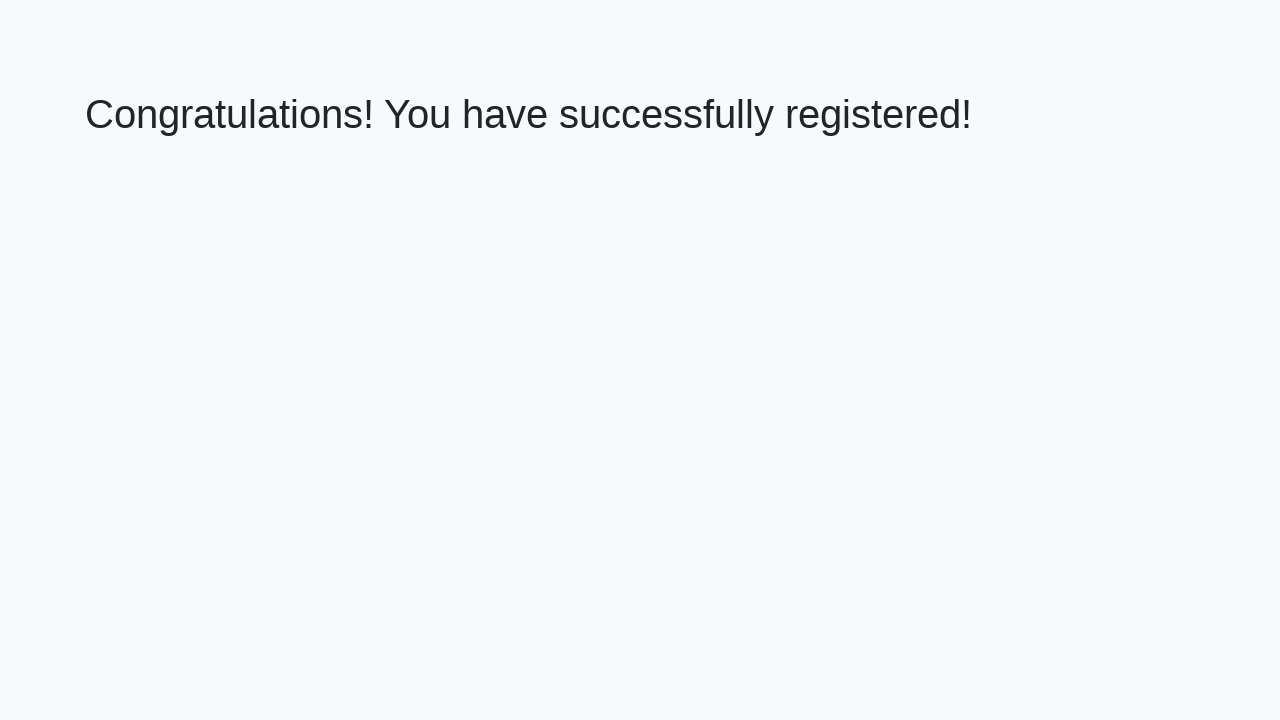

Success message appeared
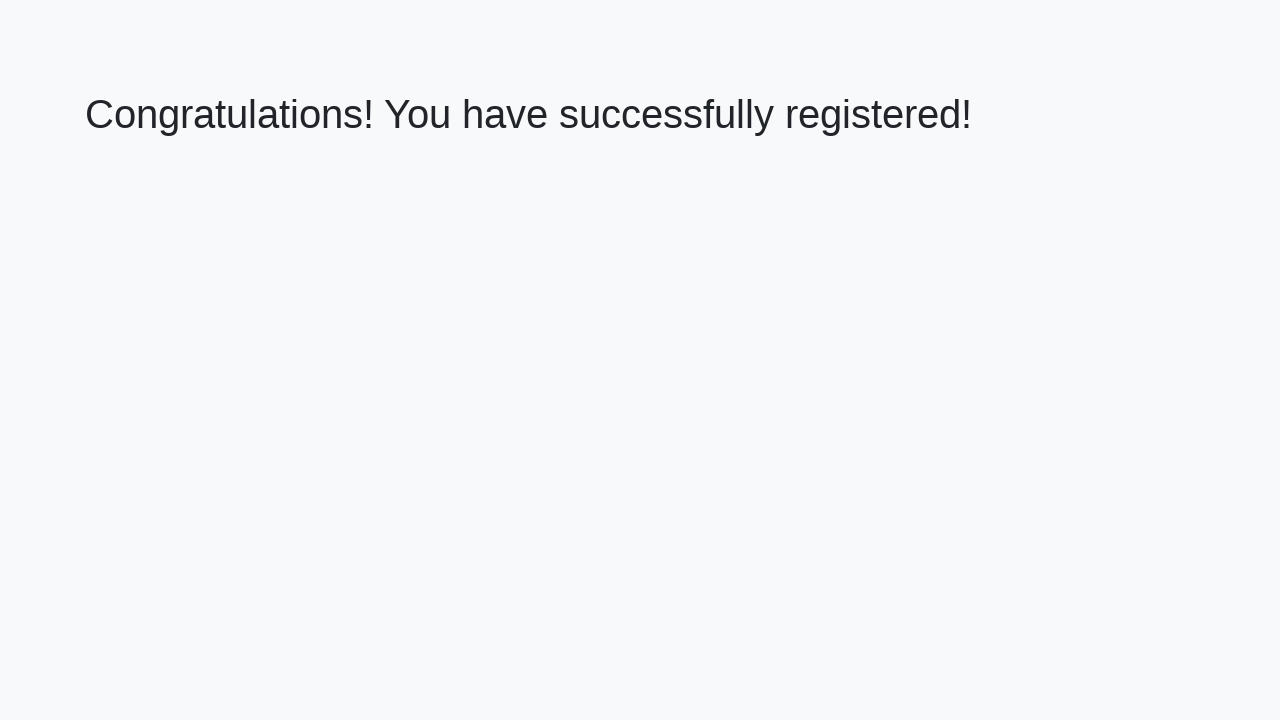

Retrieved success message text
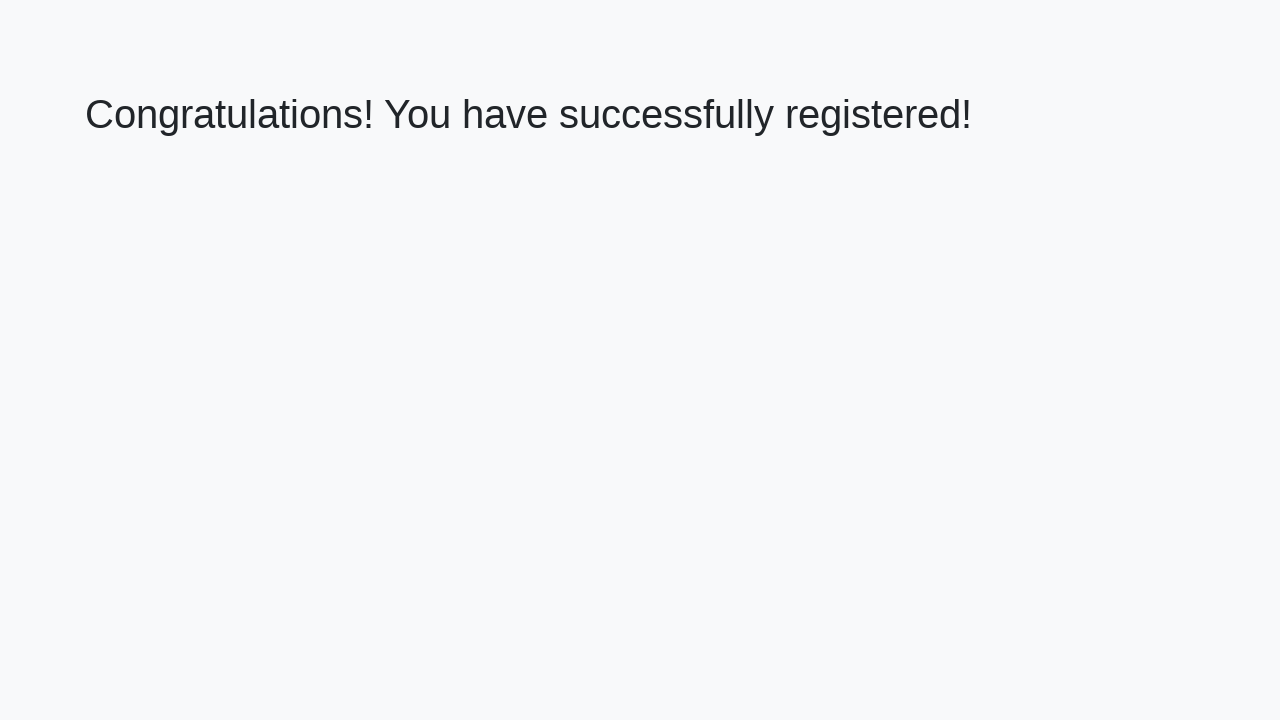

Verified success message: 'Congratulations! You have successfully registered!'
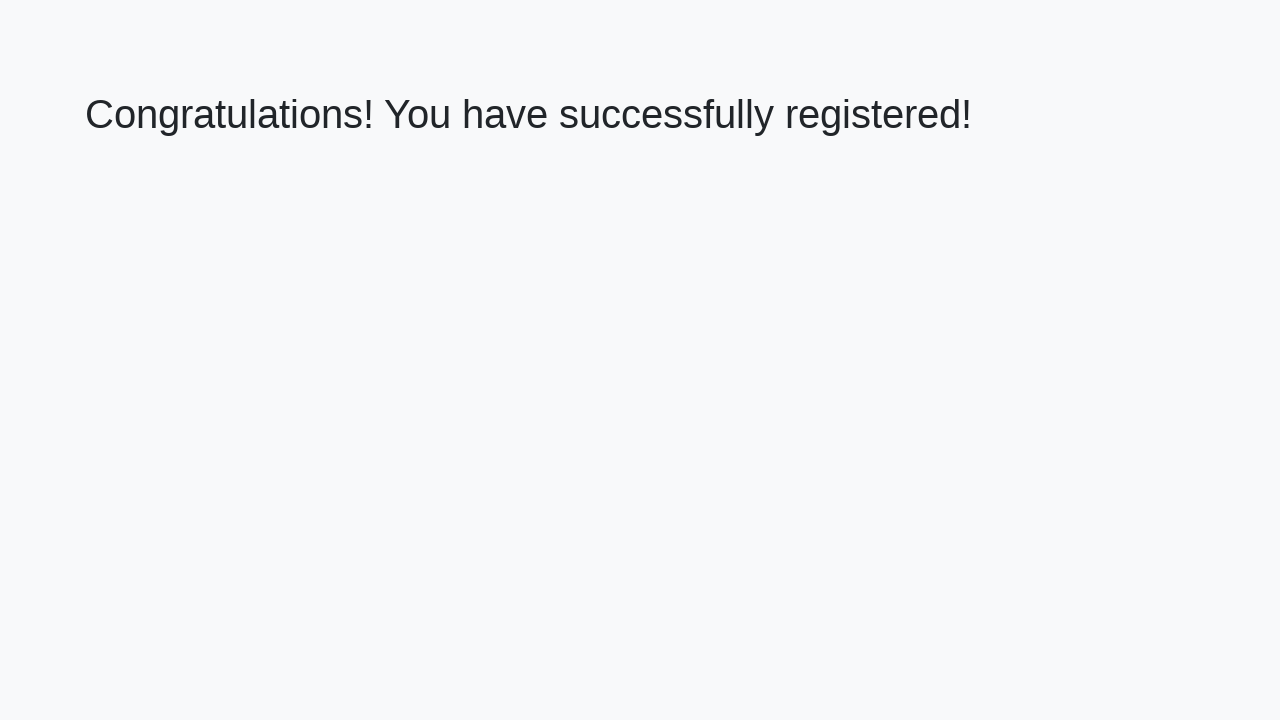

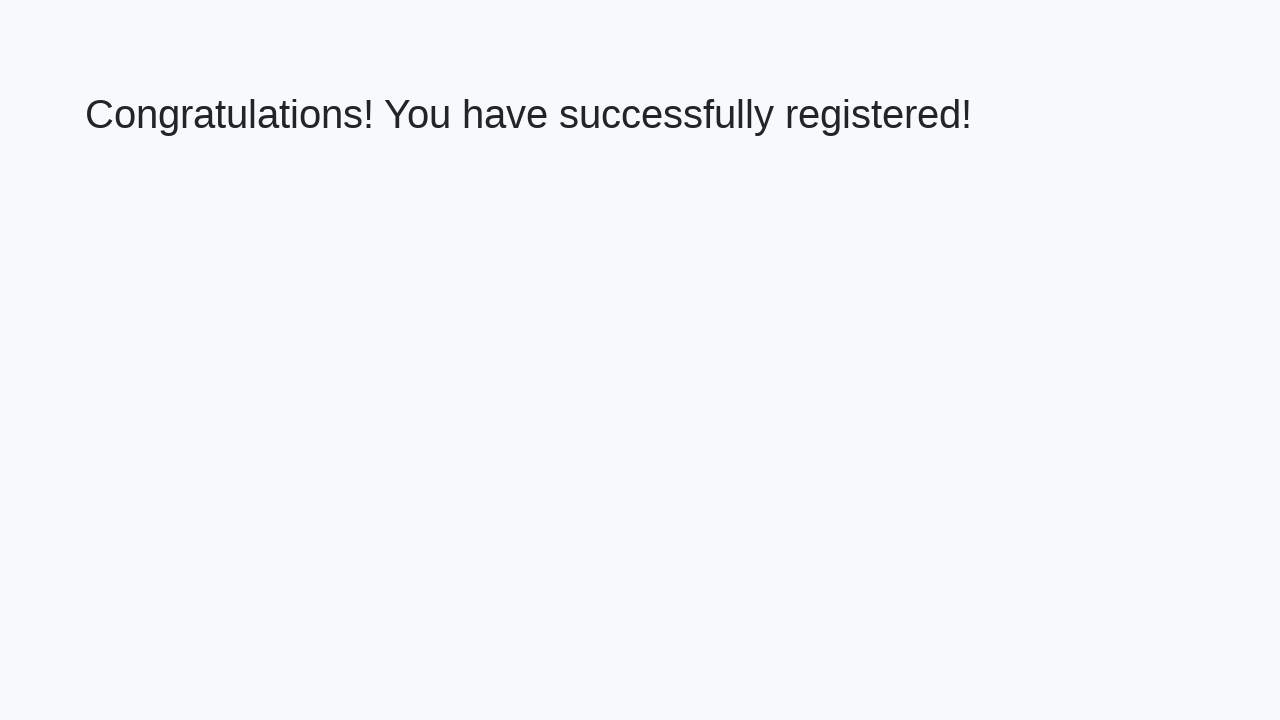